Navigates to the CashPayment website homepage and verifies the page loads successfully.

Starting URL: https://www.cashpayment.com/

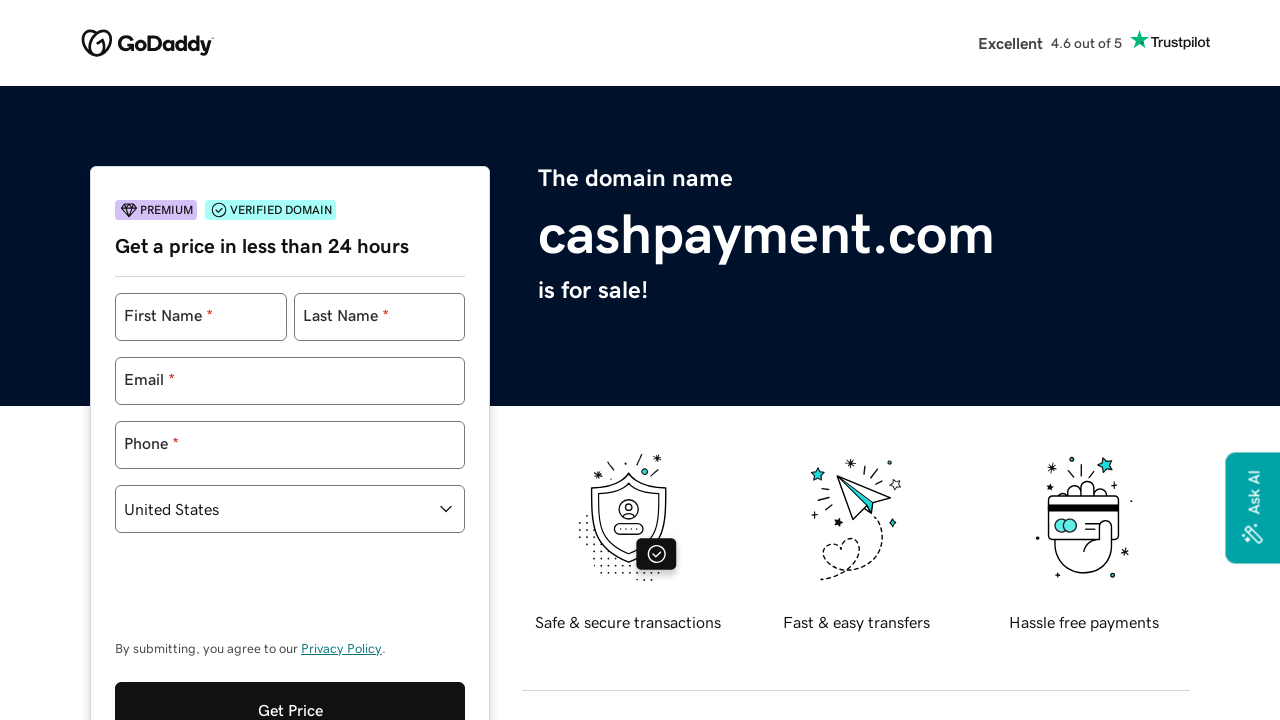

Navigated to CashPayment website homepage
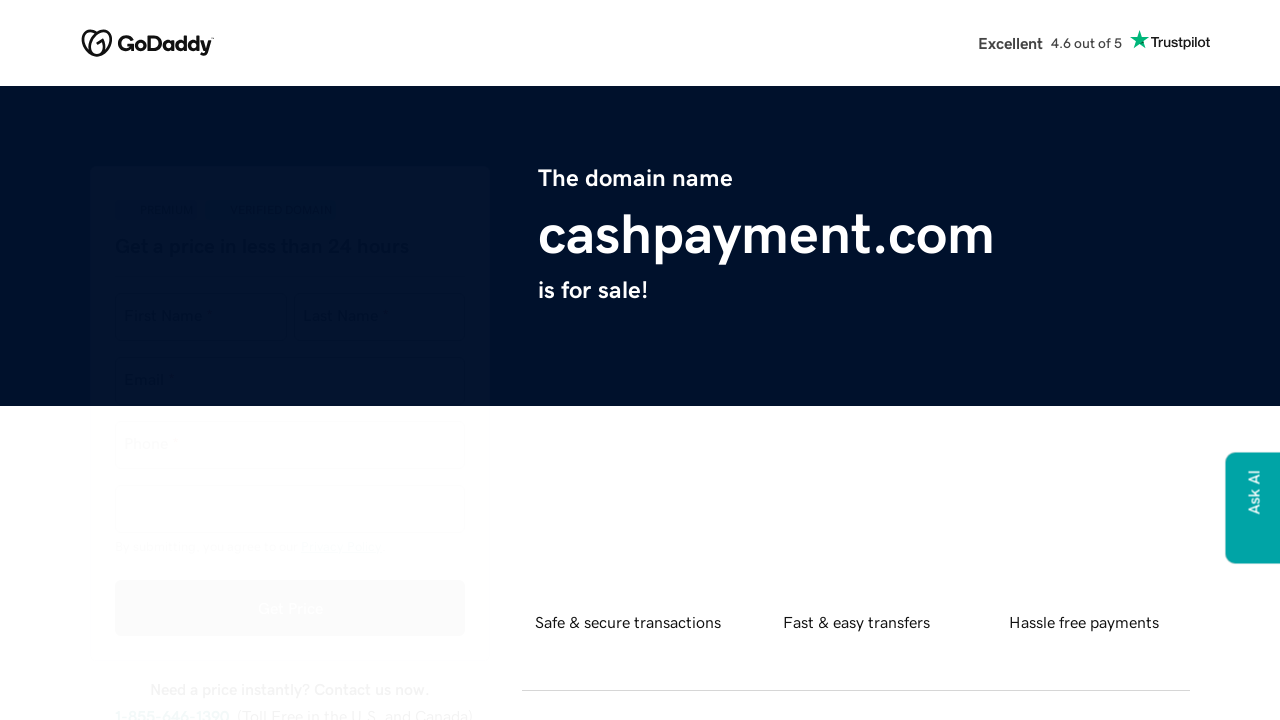

Page DOM content fully loaded
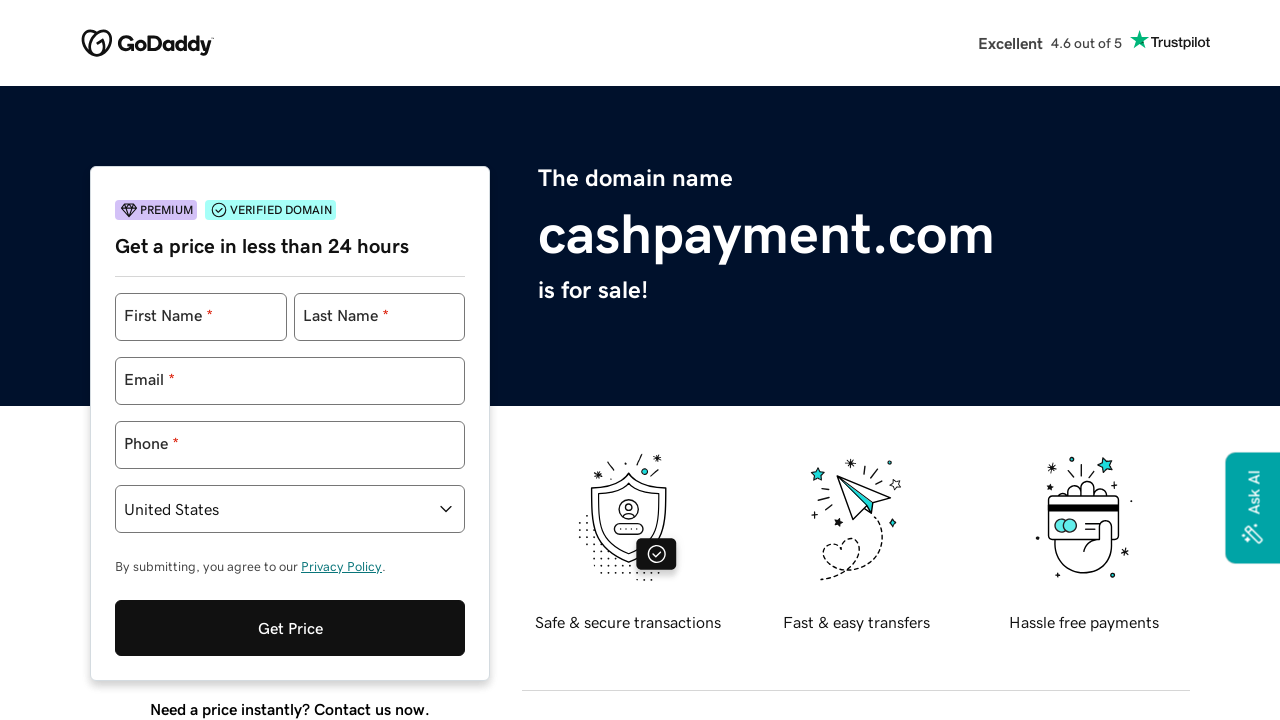

Body element is present on the page
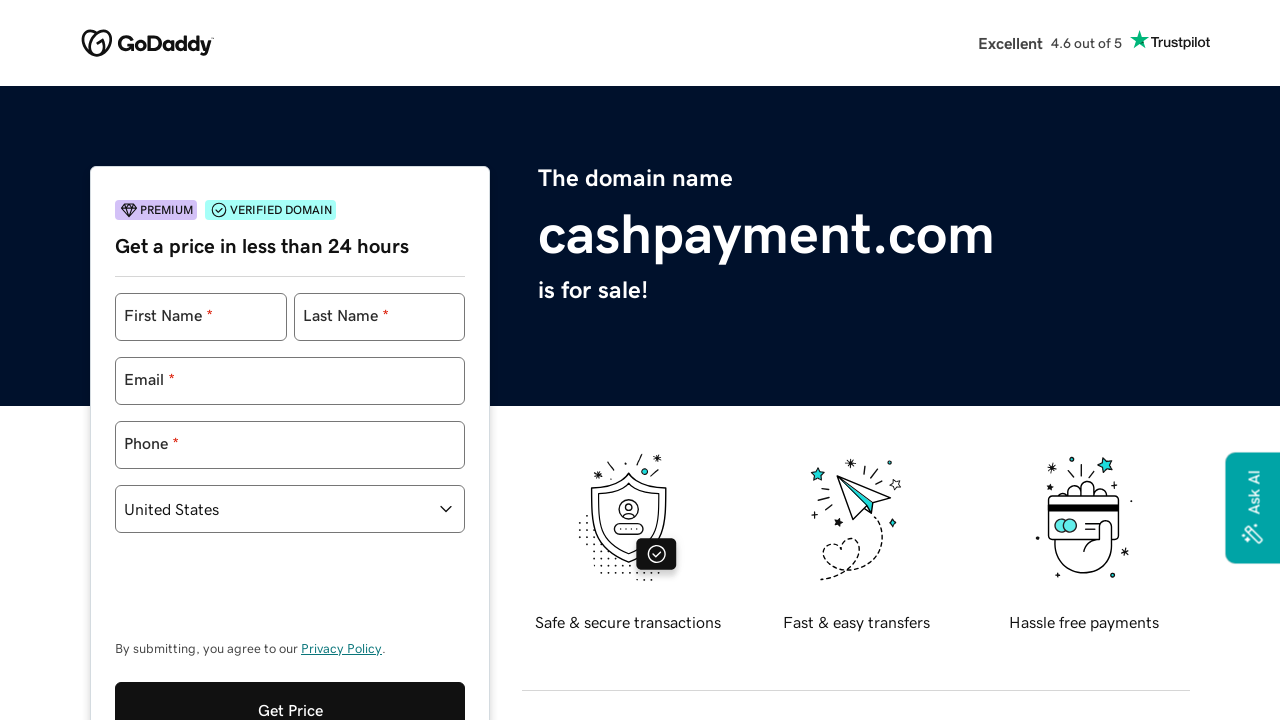

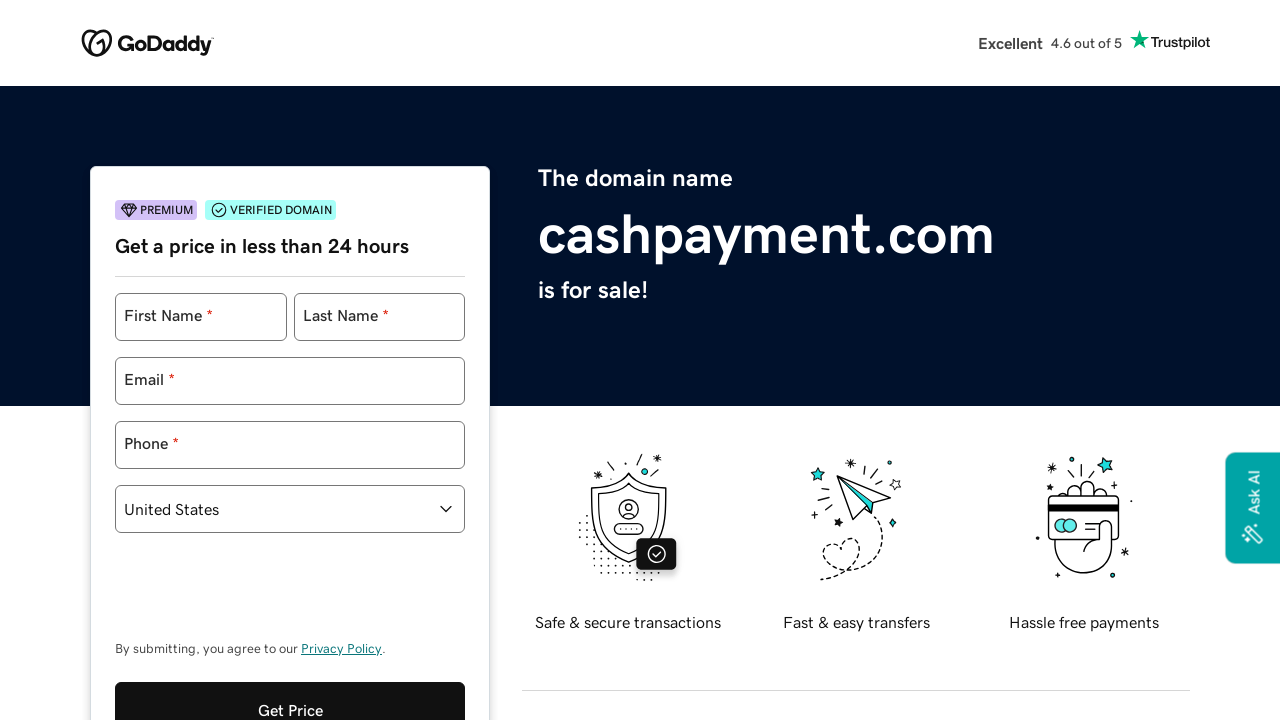